Tests basic navigation to Royal Caribbean website and verifies the page loads by waiting for the URL to match the expected base URL pattern.

Starting URL: https://www.royalcaribbean.com/

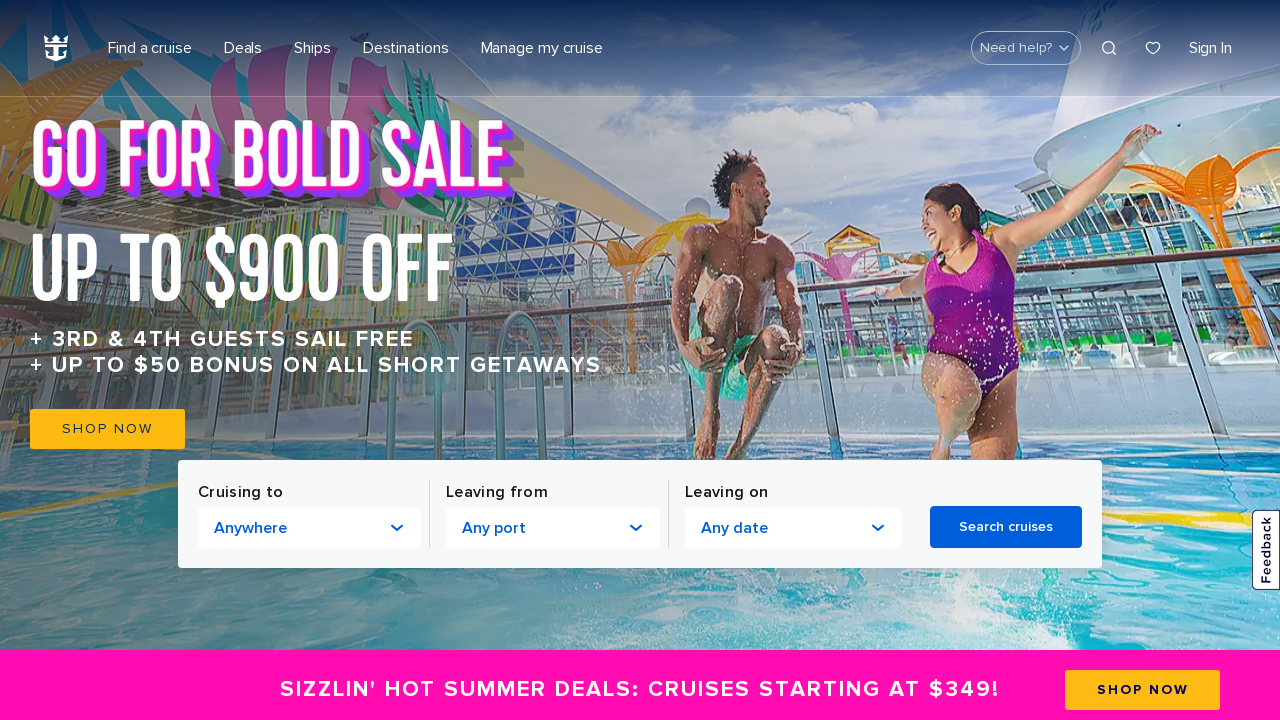

Waited for page to reach domcontentloaded state
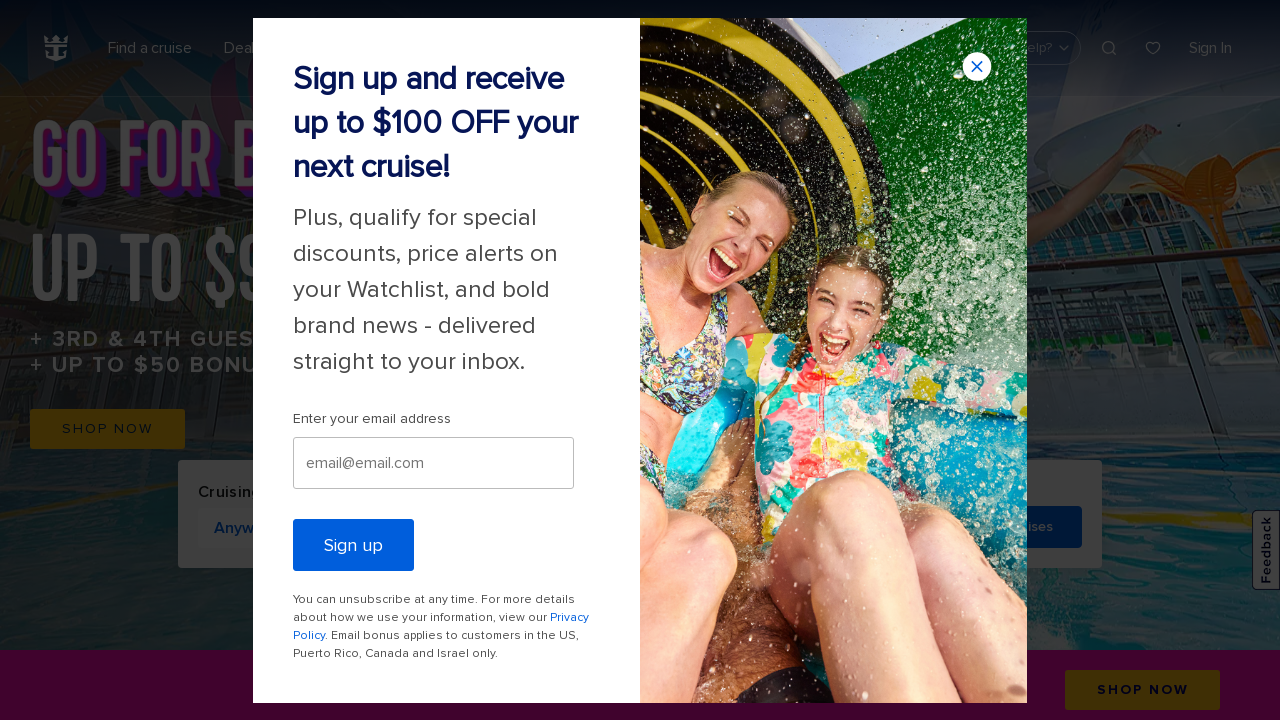

Verified URL matches Royal Caribbean base URL pattern: https://www.royalcaribbean.com/
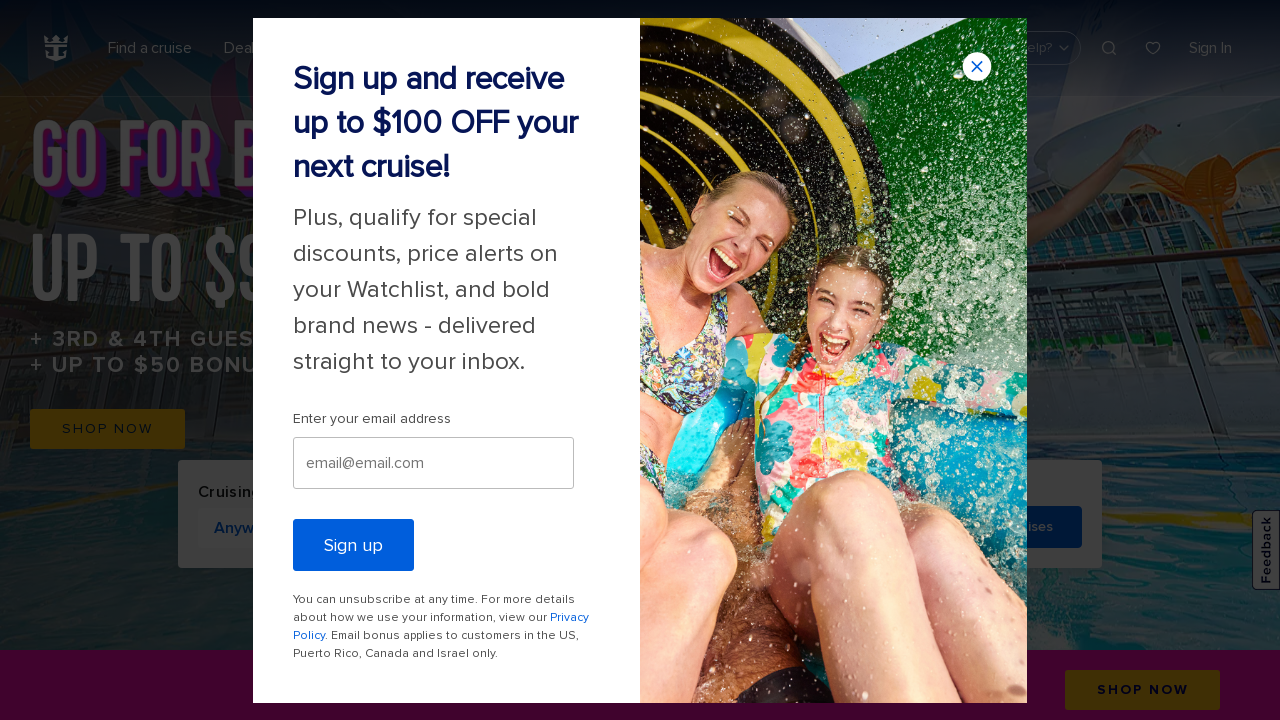

Logged current URL: https://www.royalcaribbean.com/
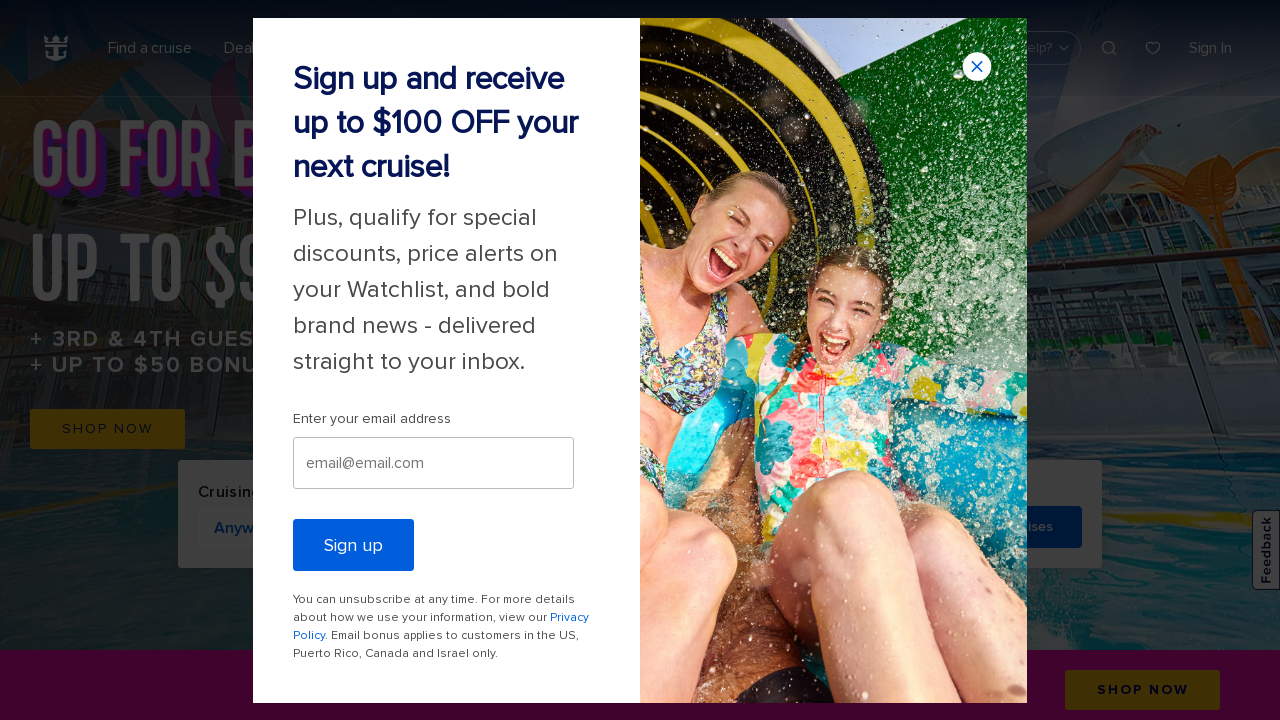

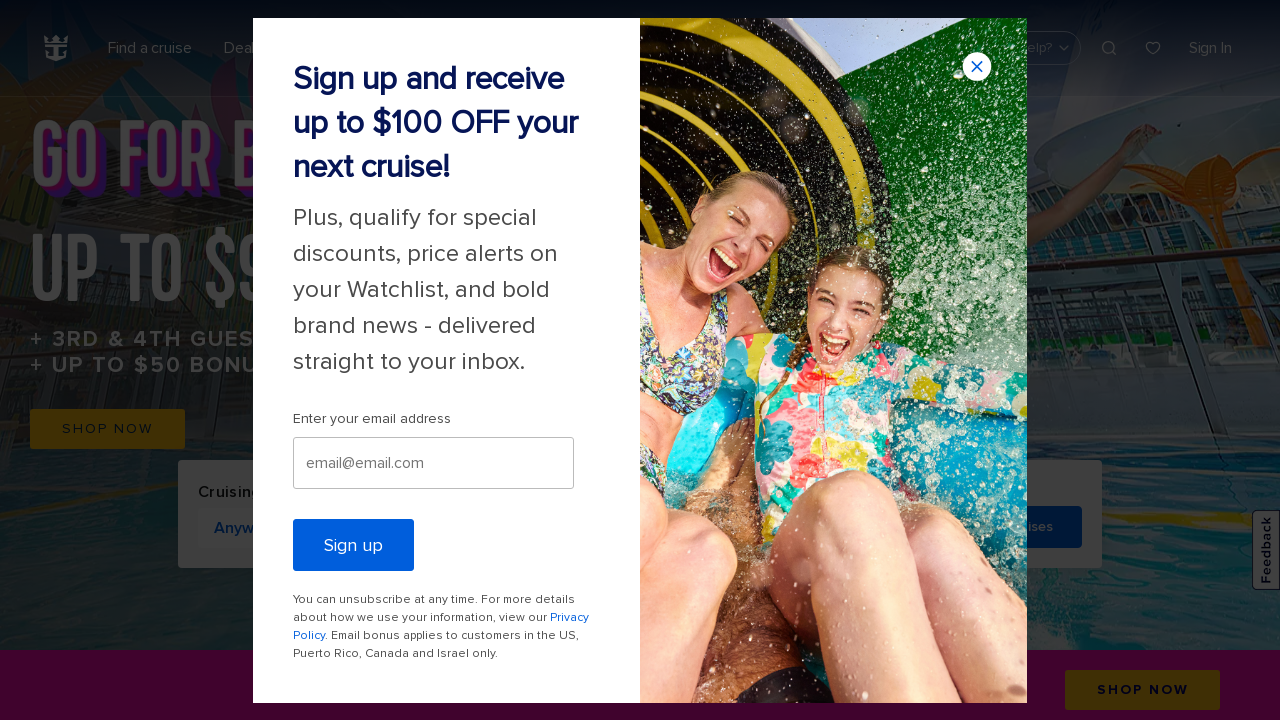